Navigates to the X-Cart homepage, maximizes the browser window, and retrieves the page title to verify the page loaded correctly.

Starting URL: https://www.x-cart.com/

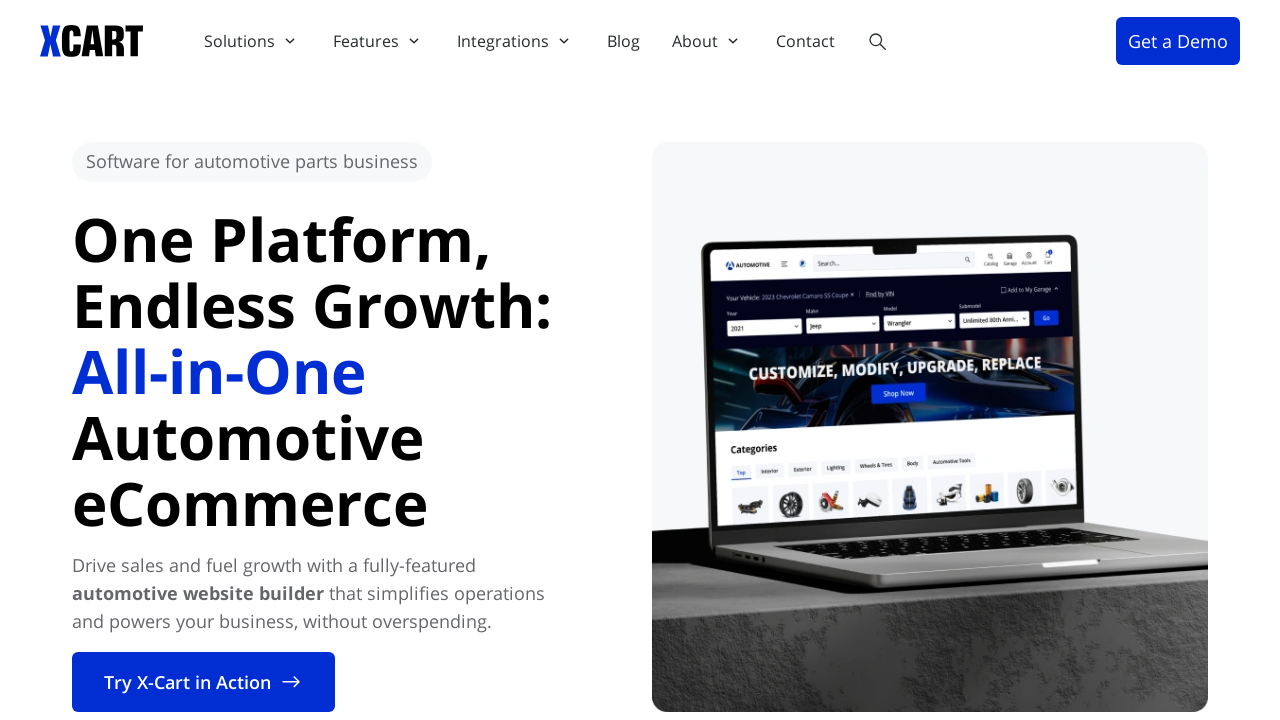

Navigated to X-Cart homepage
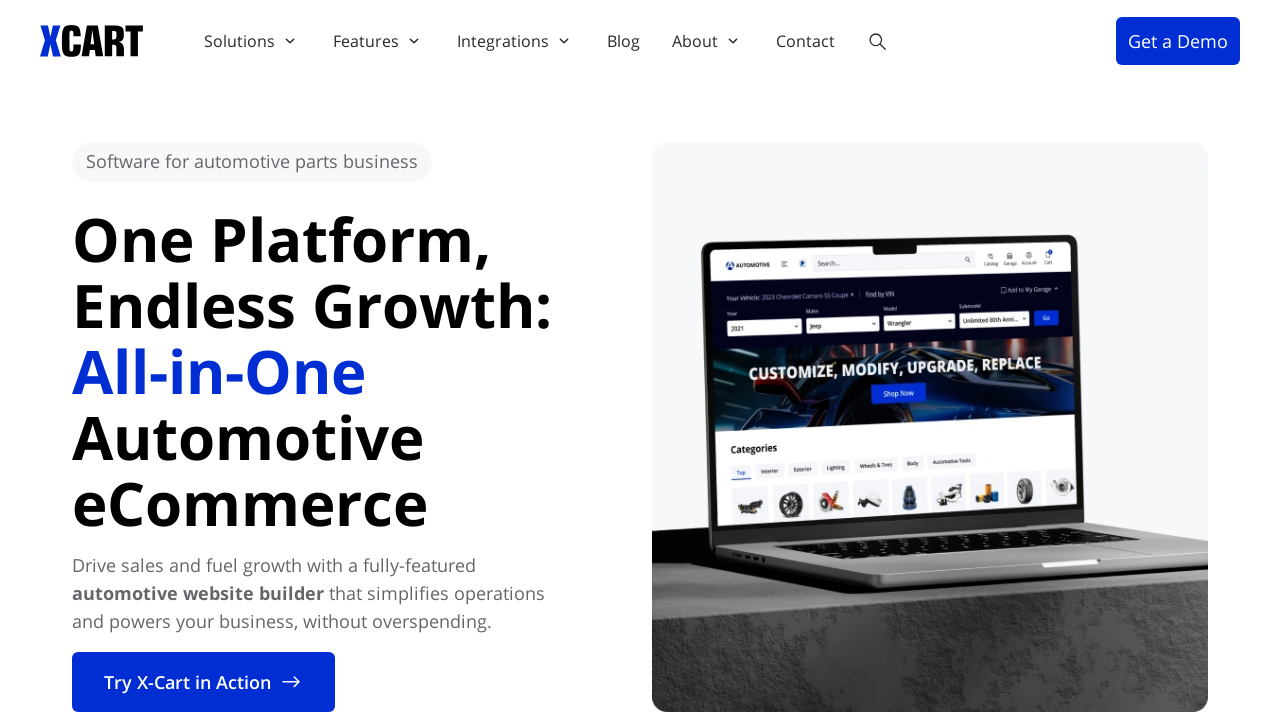

Set viewport size to 1920x1080 to maximize browser window
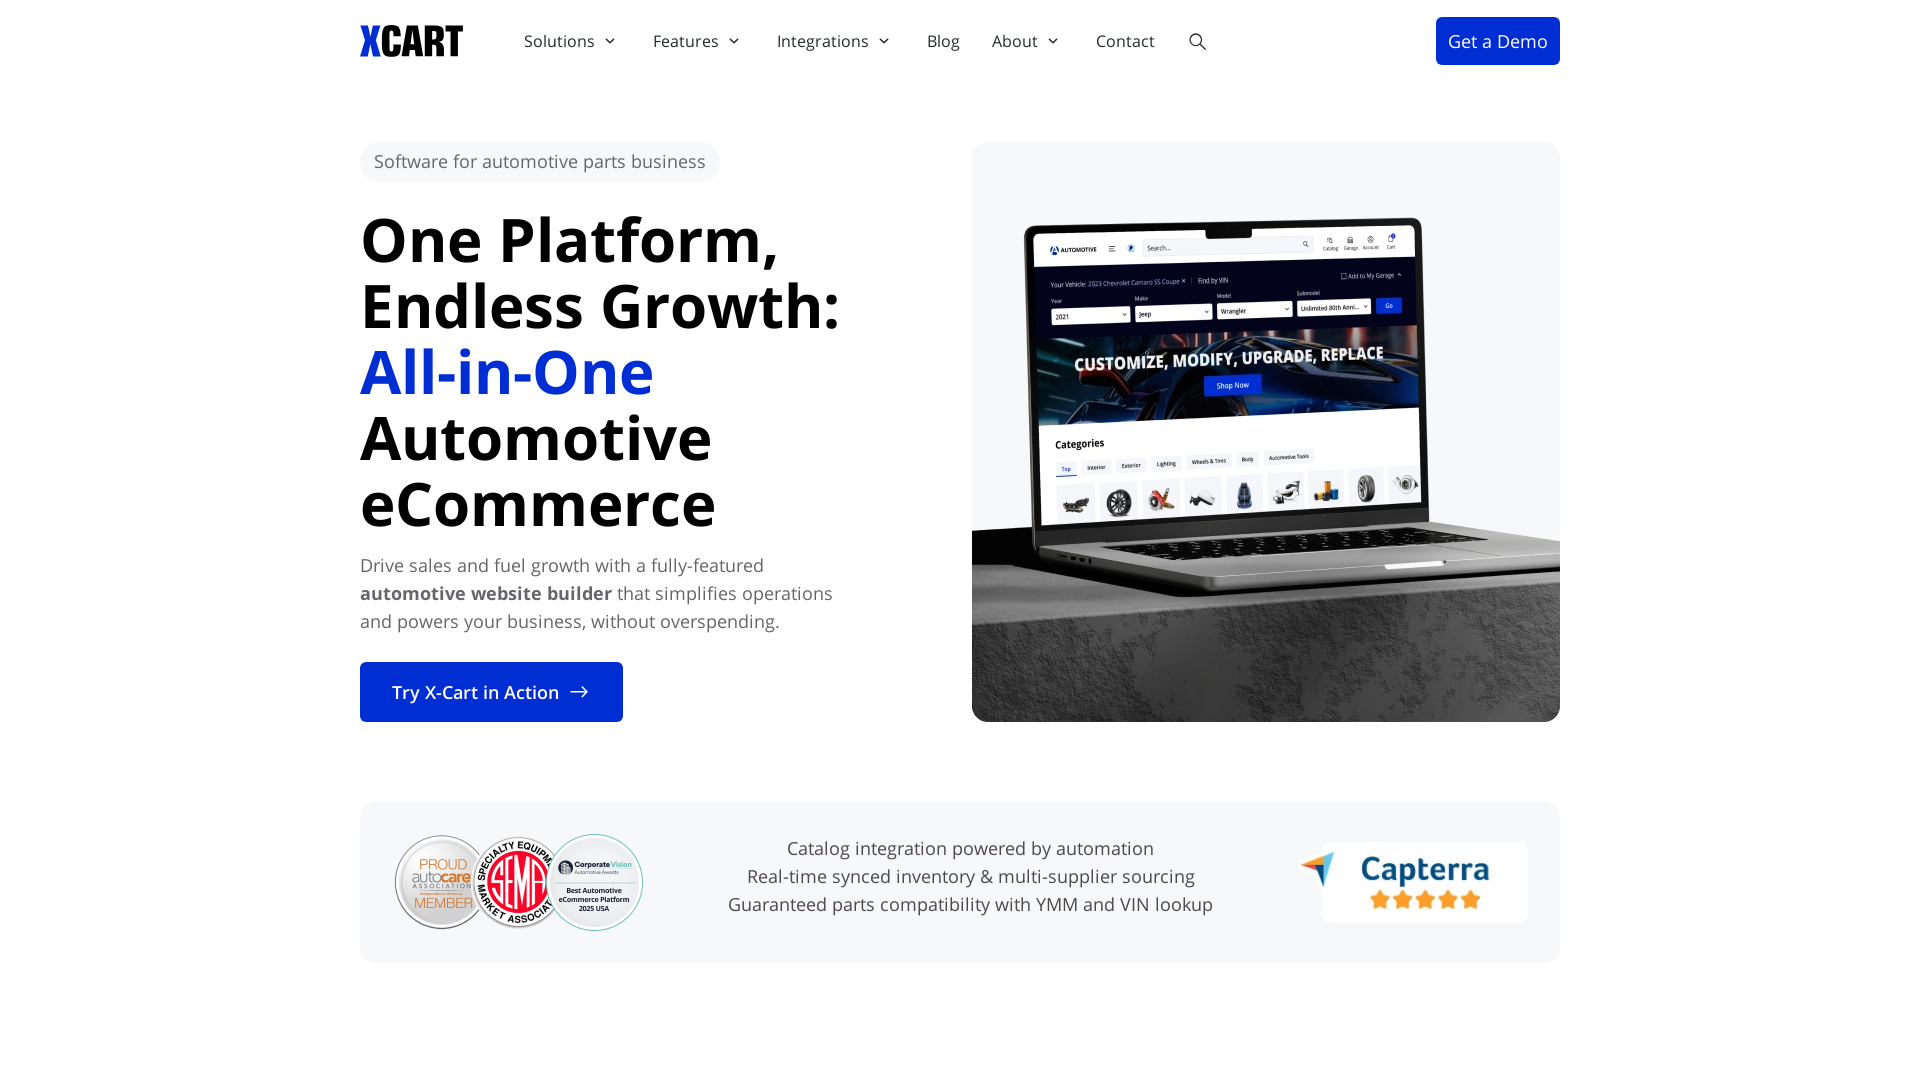

Retrieved page title: Automotive eCommerce Platform for Auto Parts Businesses
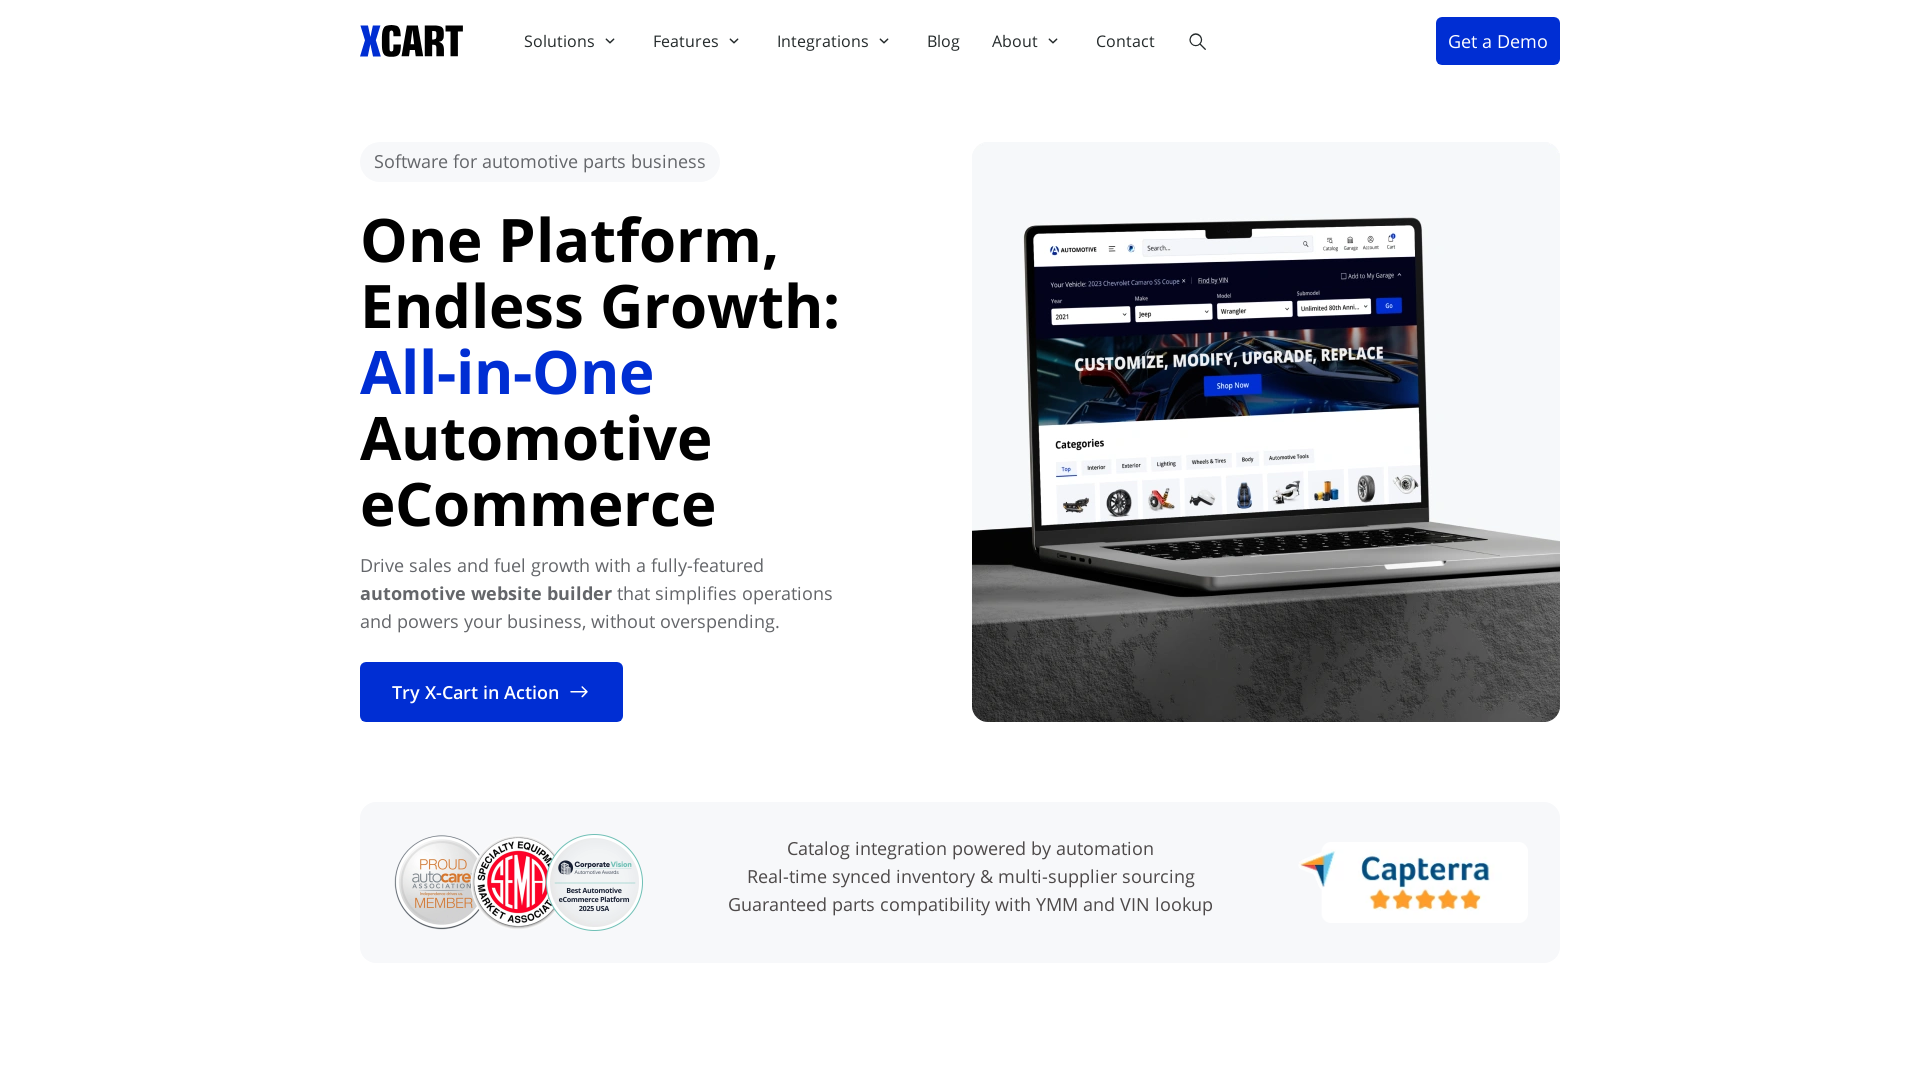

Page fully loaded and DOM content parsed
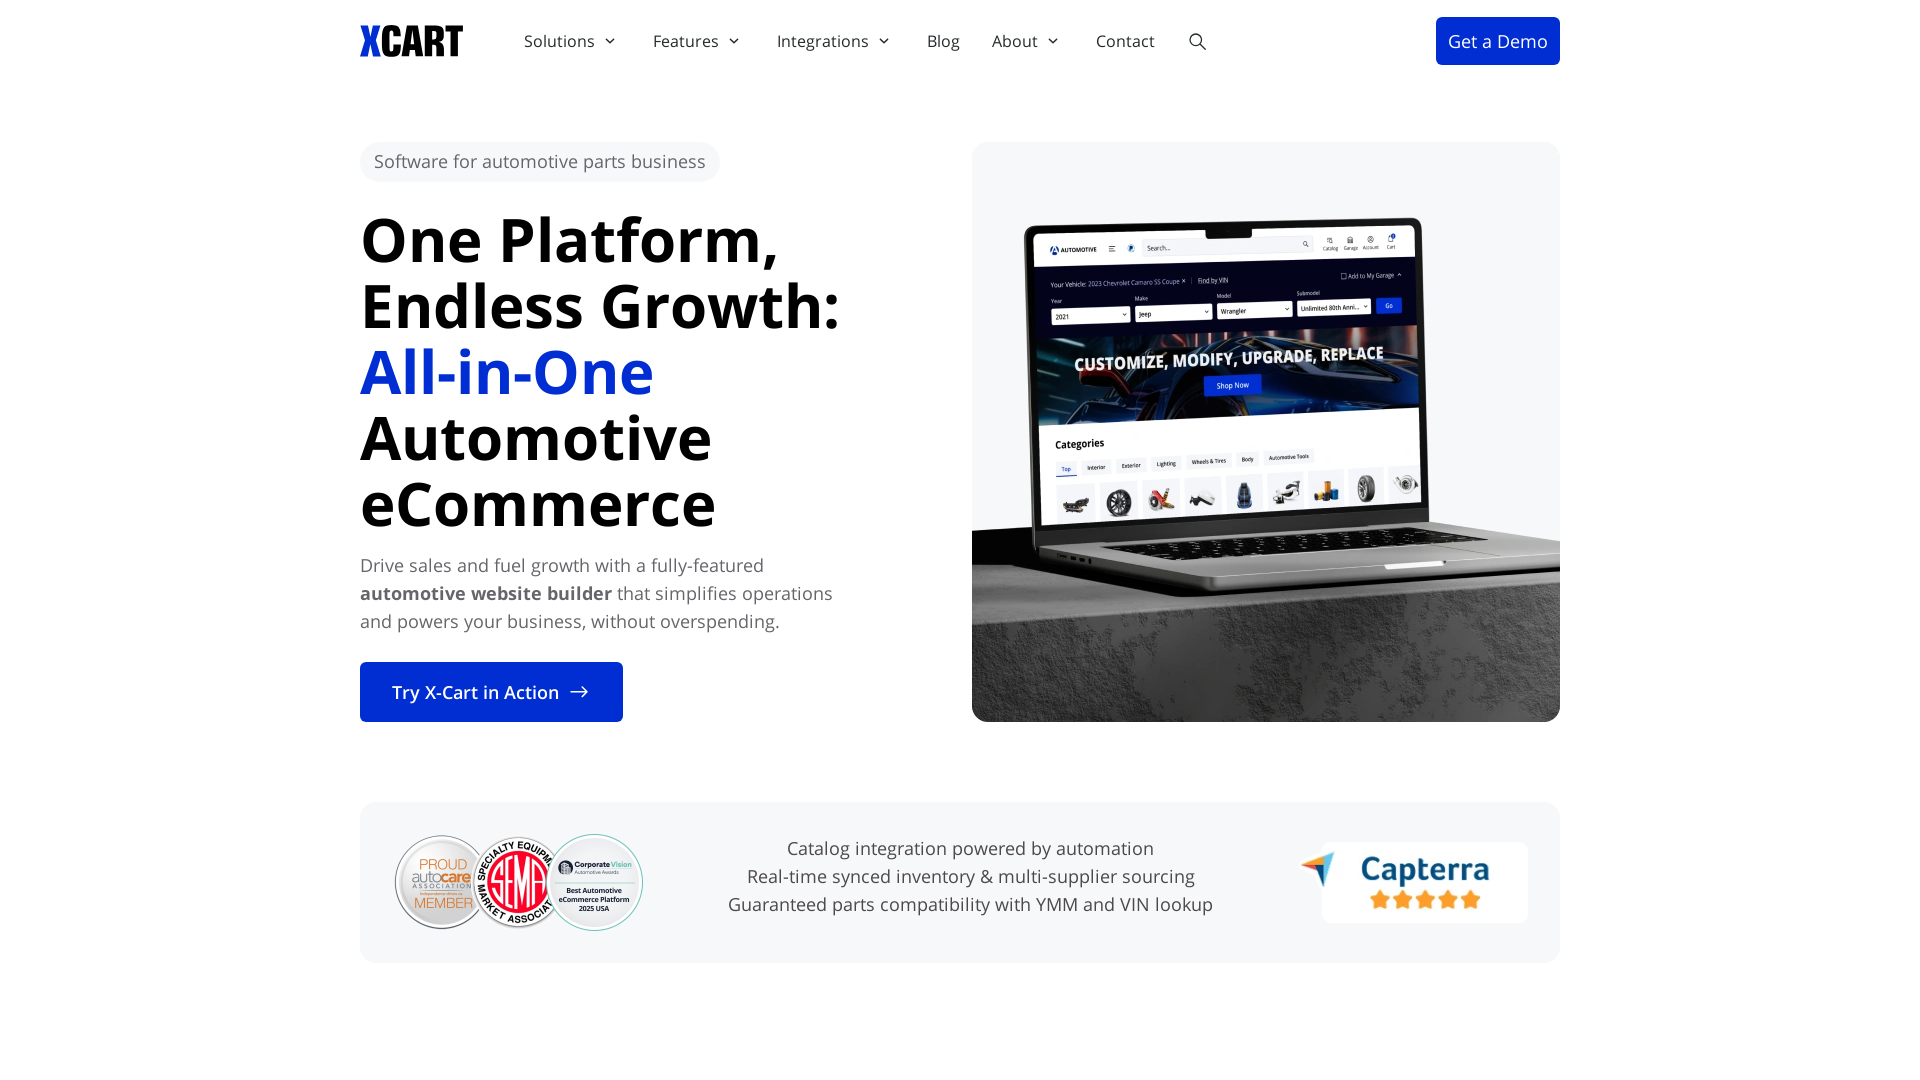

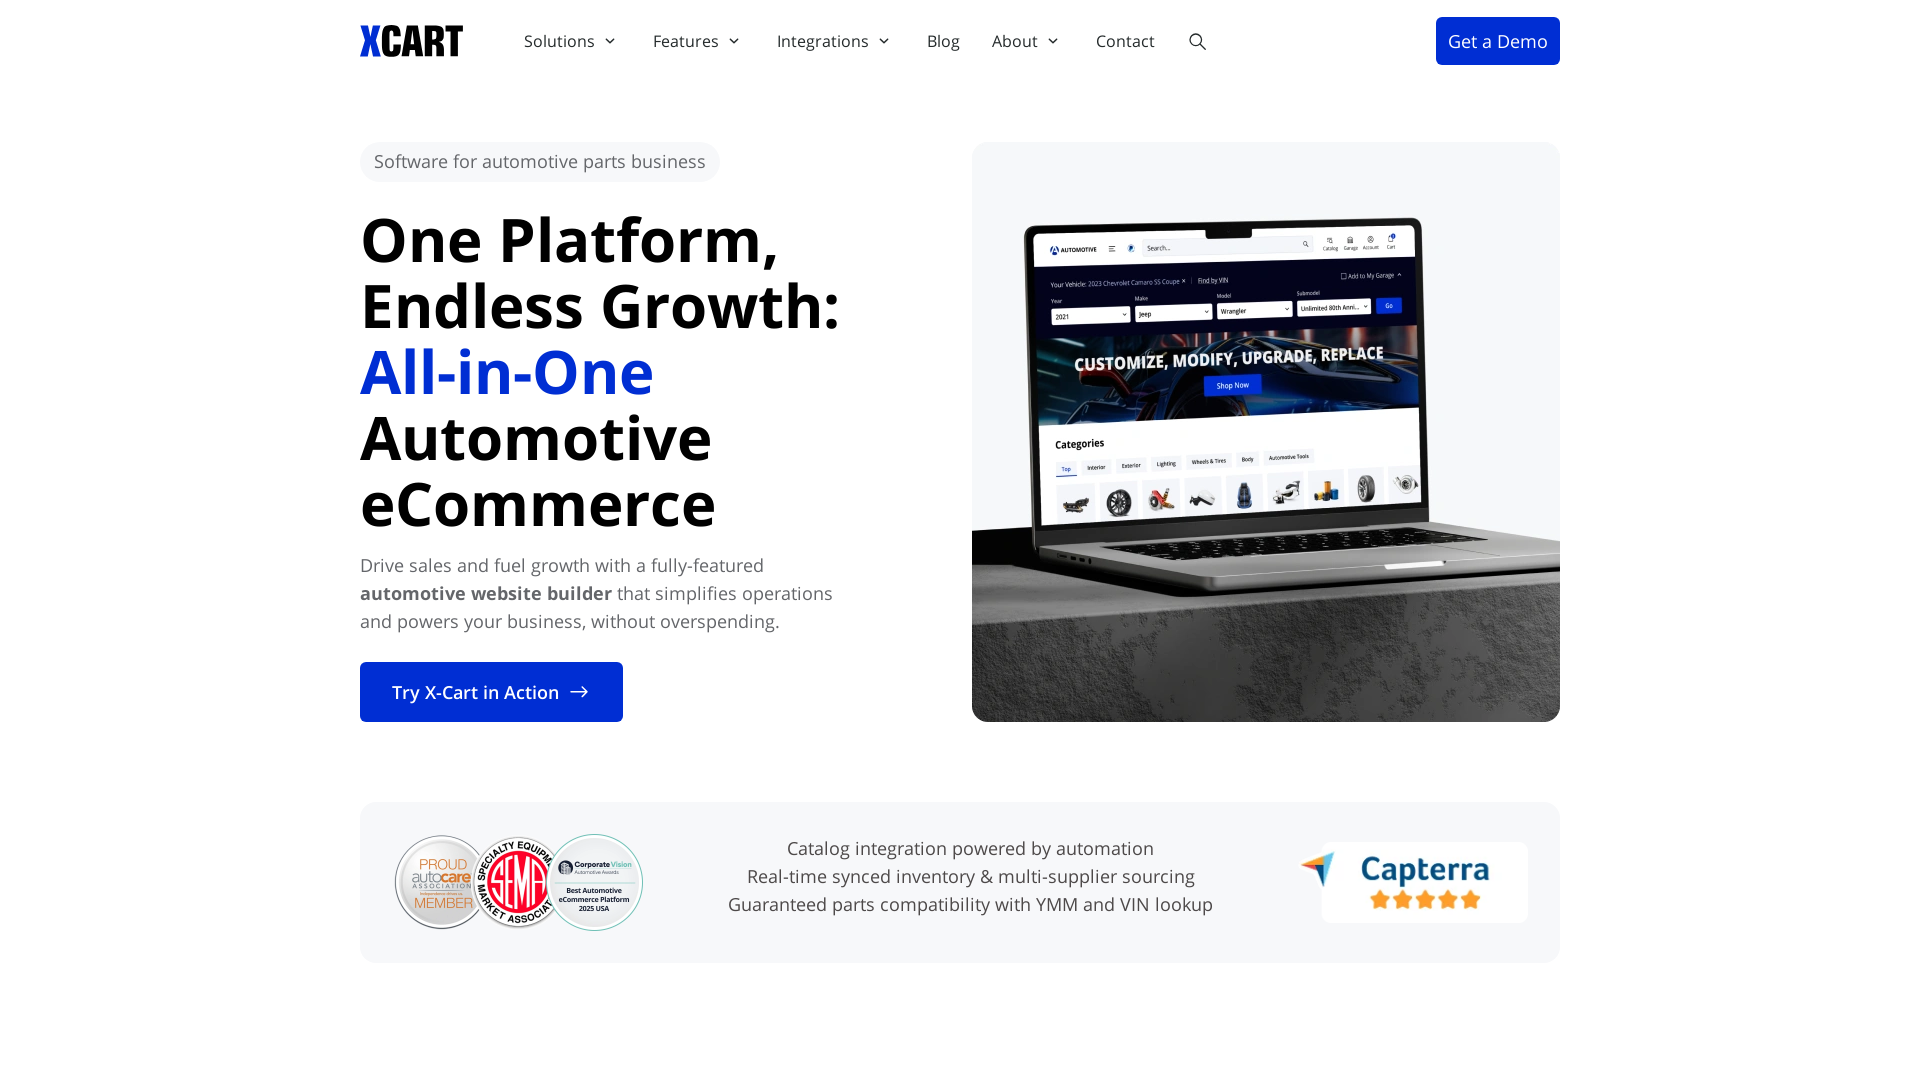